Tests autocomplete dropdown functionality by typing "ind" and selecting "India" from the suggestions

Starting URL: https://rahulshettyacademy.com/dropdownsPractise/

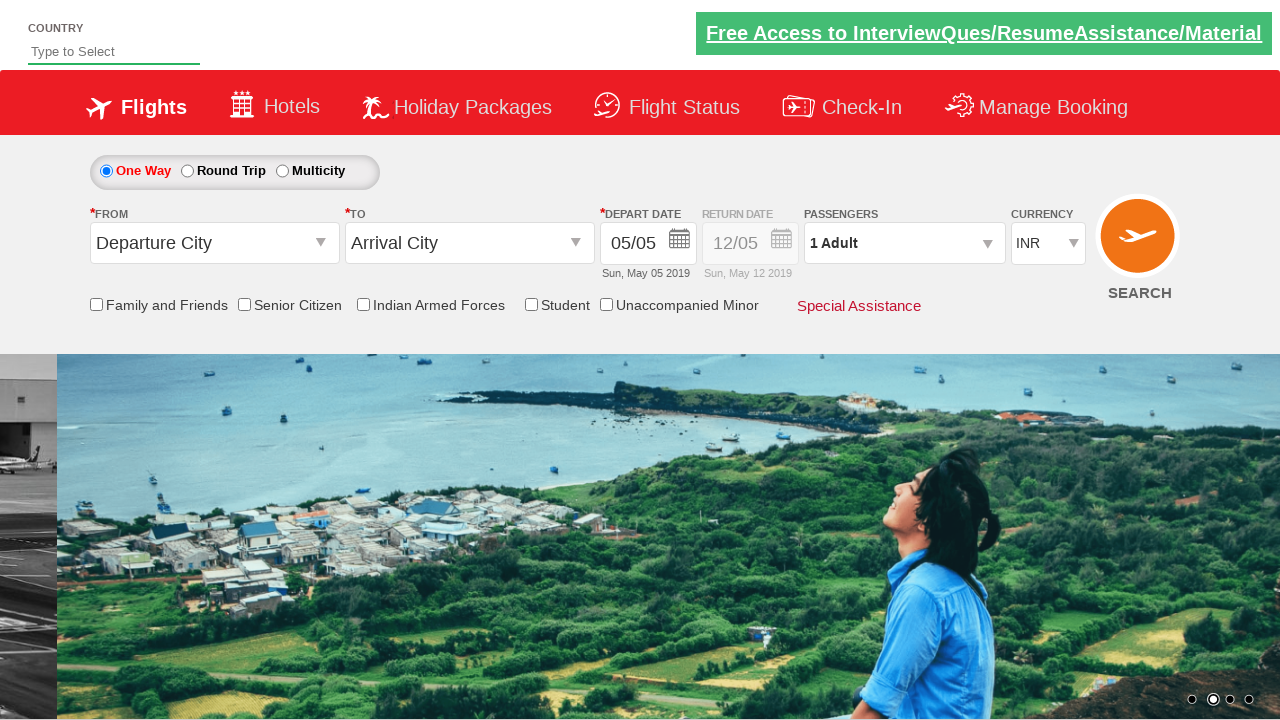

Clicked on the autosuggest field at (114, 52) on #autosuggest
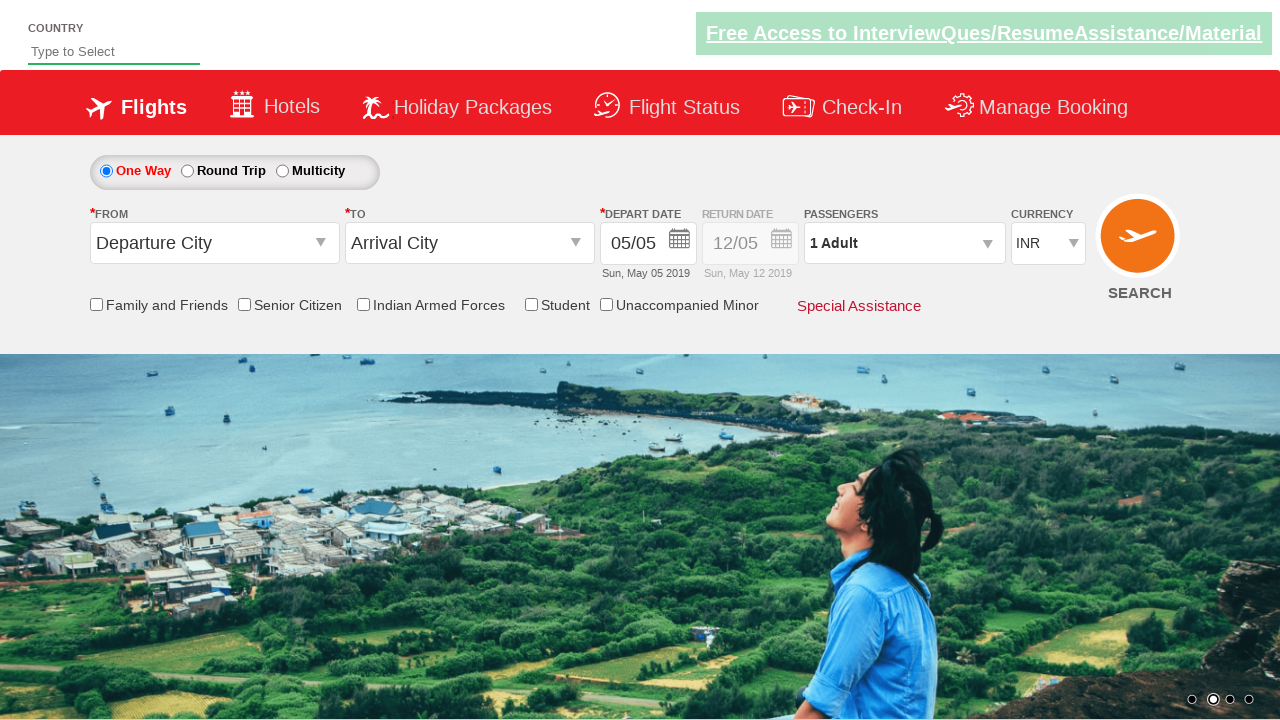

Typed 'ind' into autosuggest field to trigger dropdown suggestions on #autosuggest
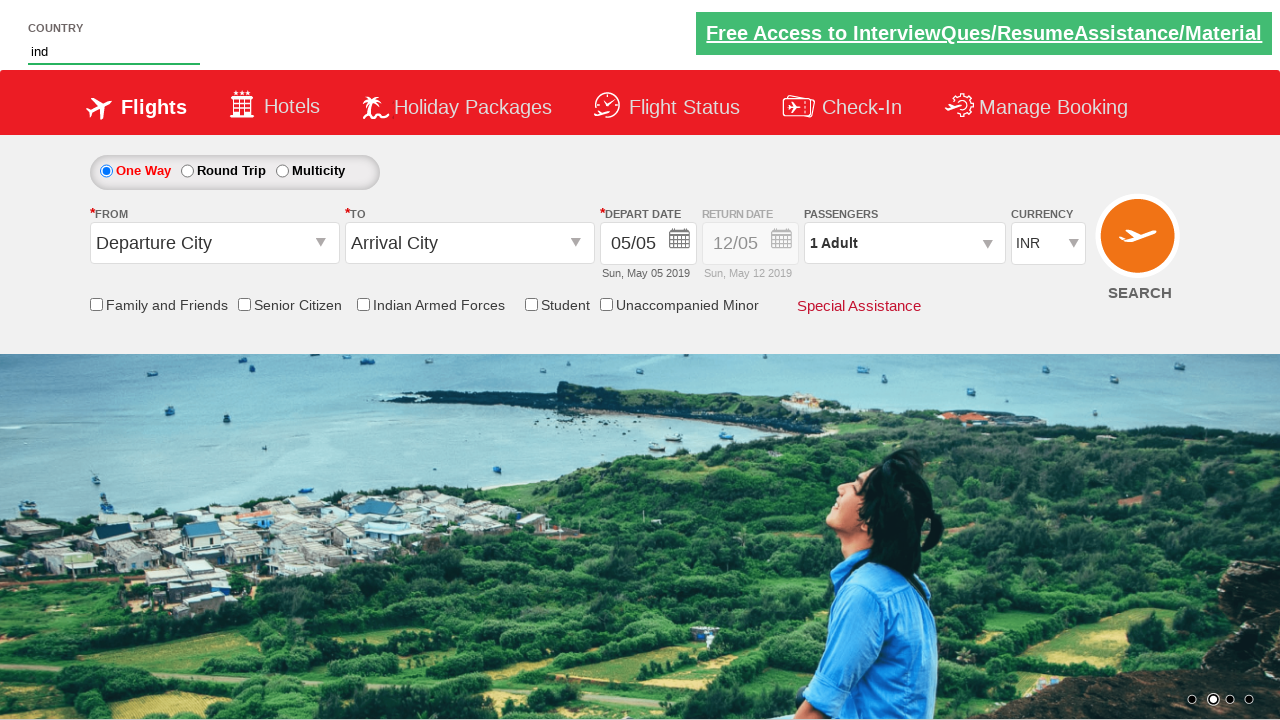

Autocomplete dropdown suggestions appeared
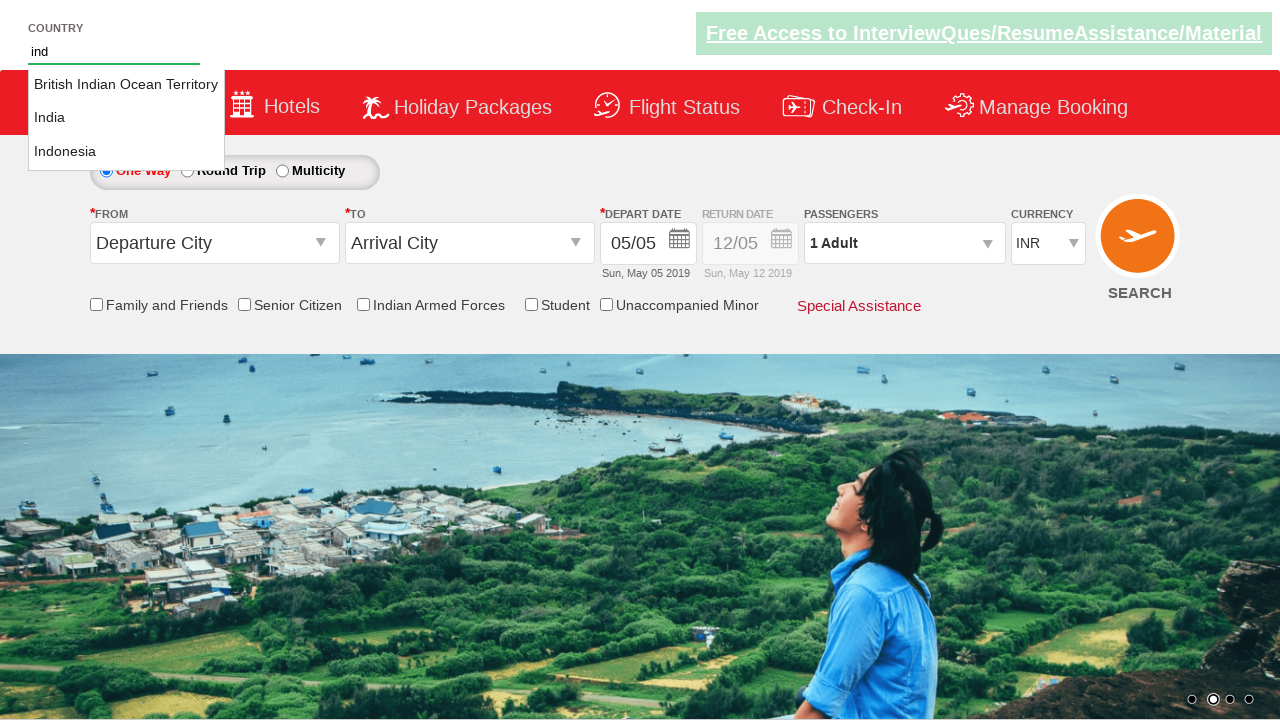

Selected 'India' from the autocomplete dropdown at (126, 118) on li[class='ui-menu-item'] a >> nth=1
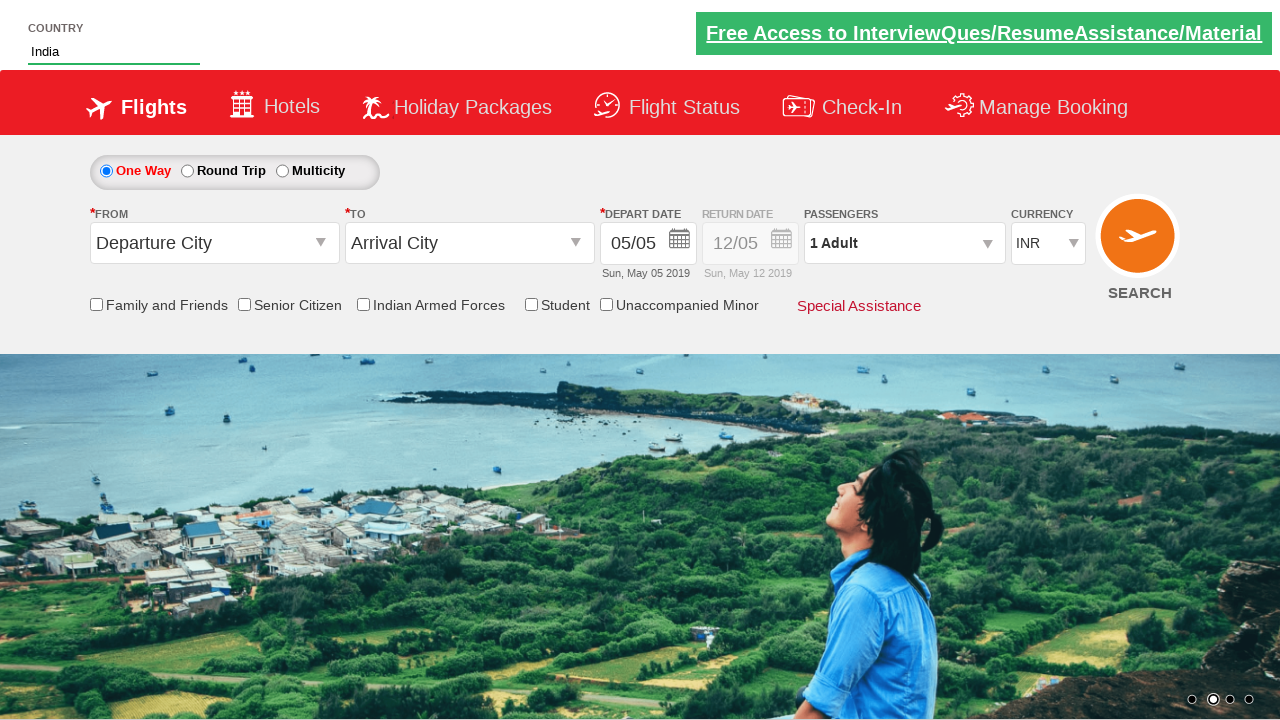

Verified that 'India' was successfully selected in the autosuggest field
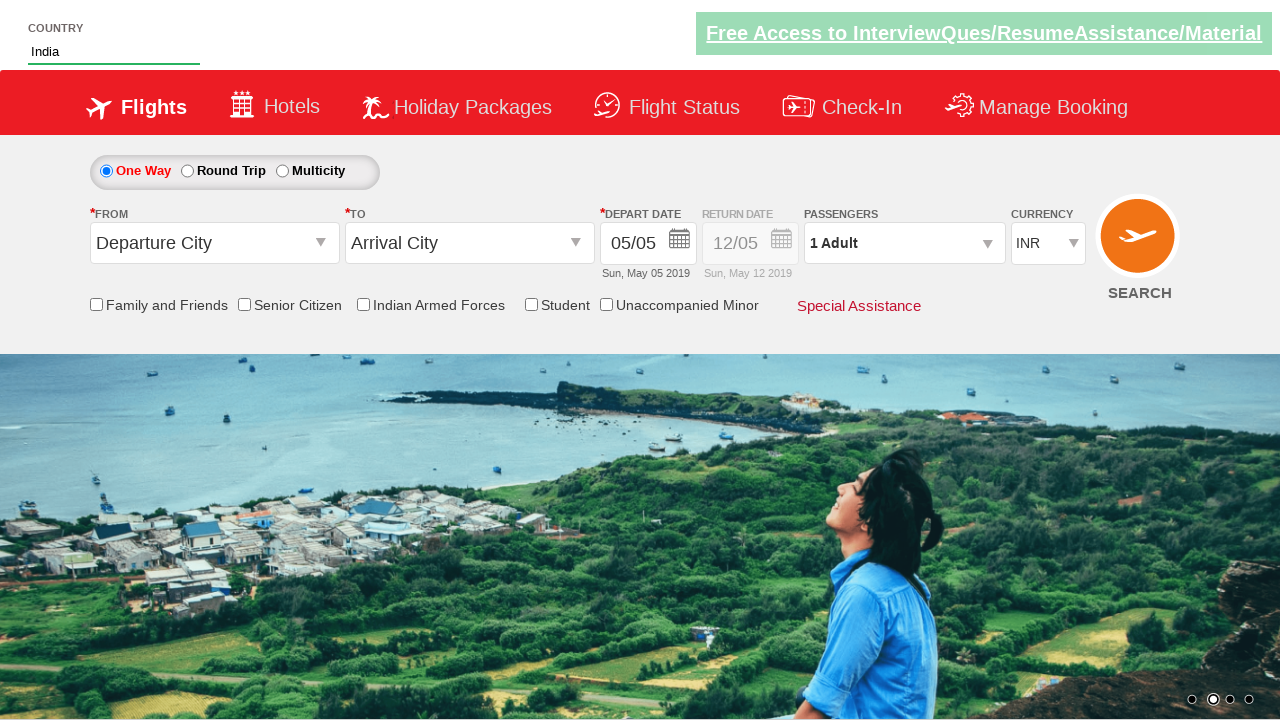

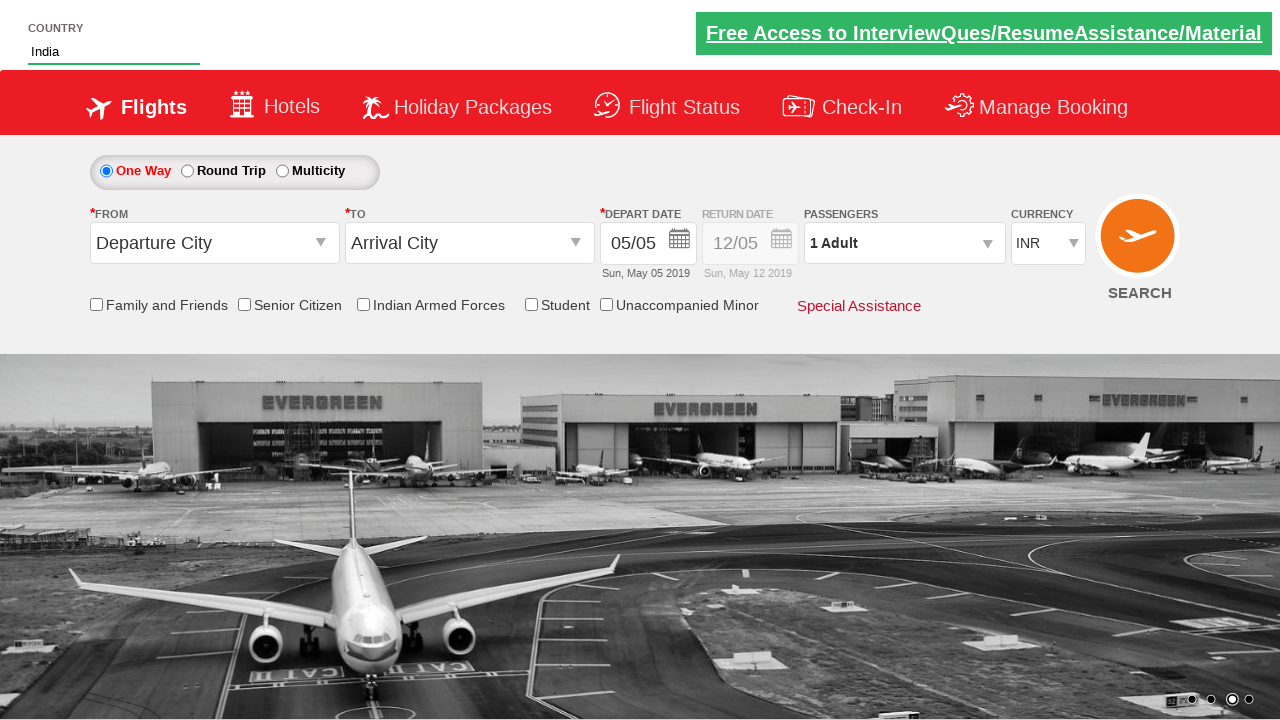